Tests that entering a number below 50 displays the error message "Number is too small"

Starting URL: https://kristinek.github.io/site/tasks/enter_a_number

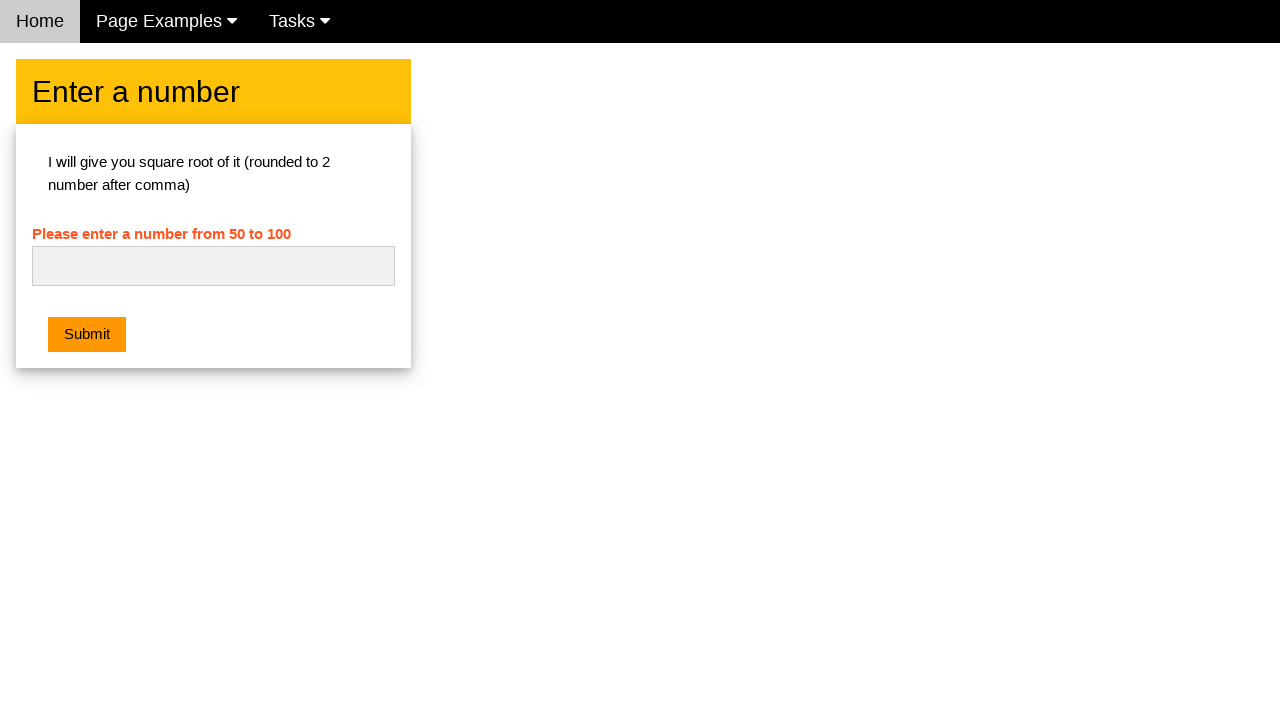

Navigated to the number entry task page
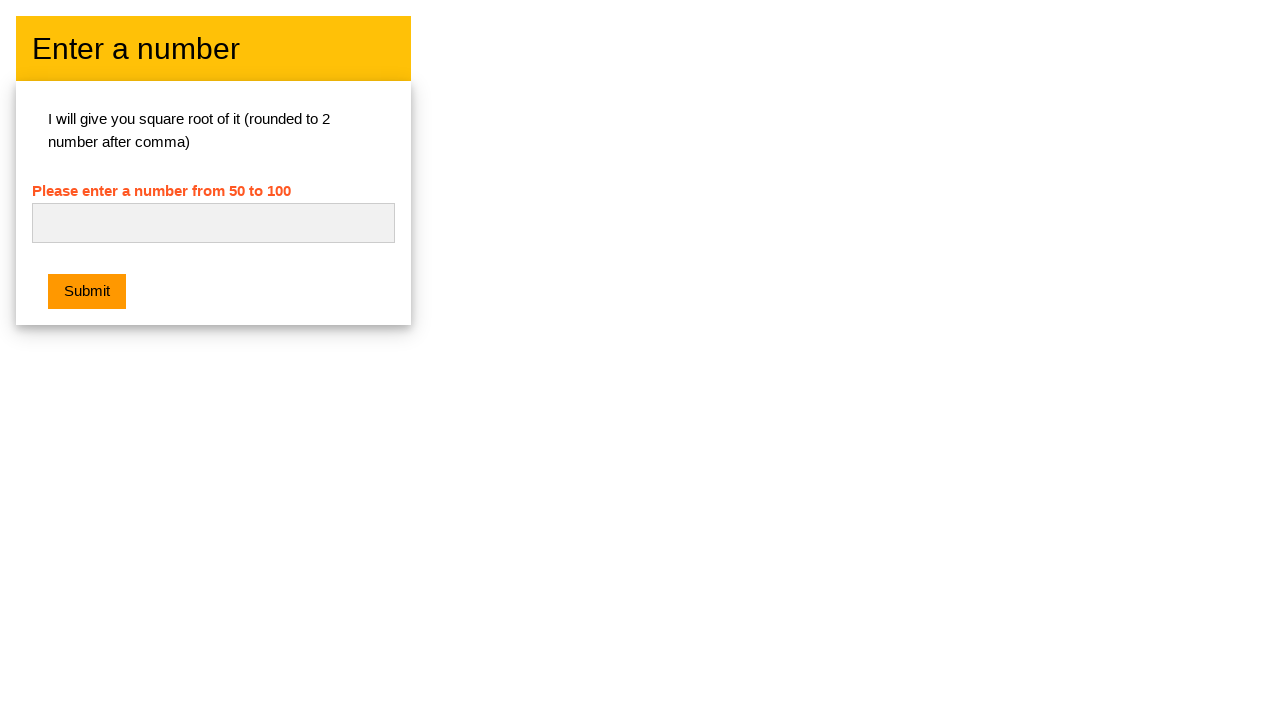

Entered number 40 in the input field on #numb
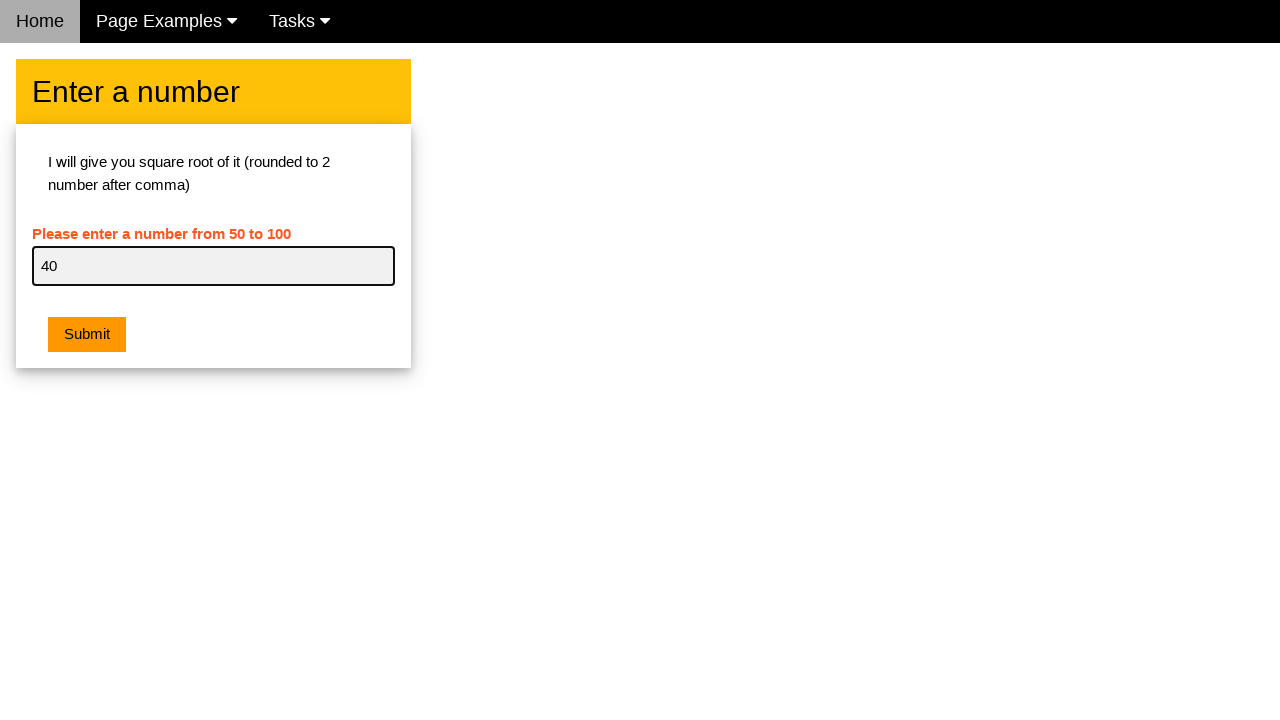

Clicked the submit button at (87, 335) on .w3-btn
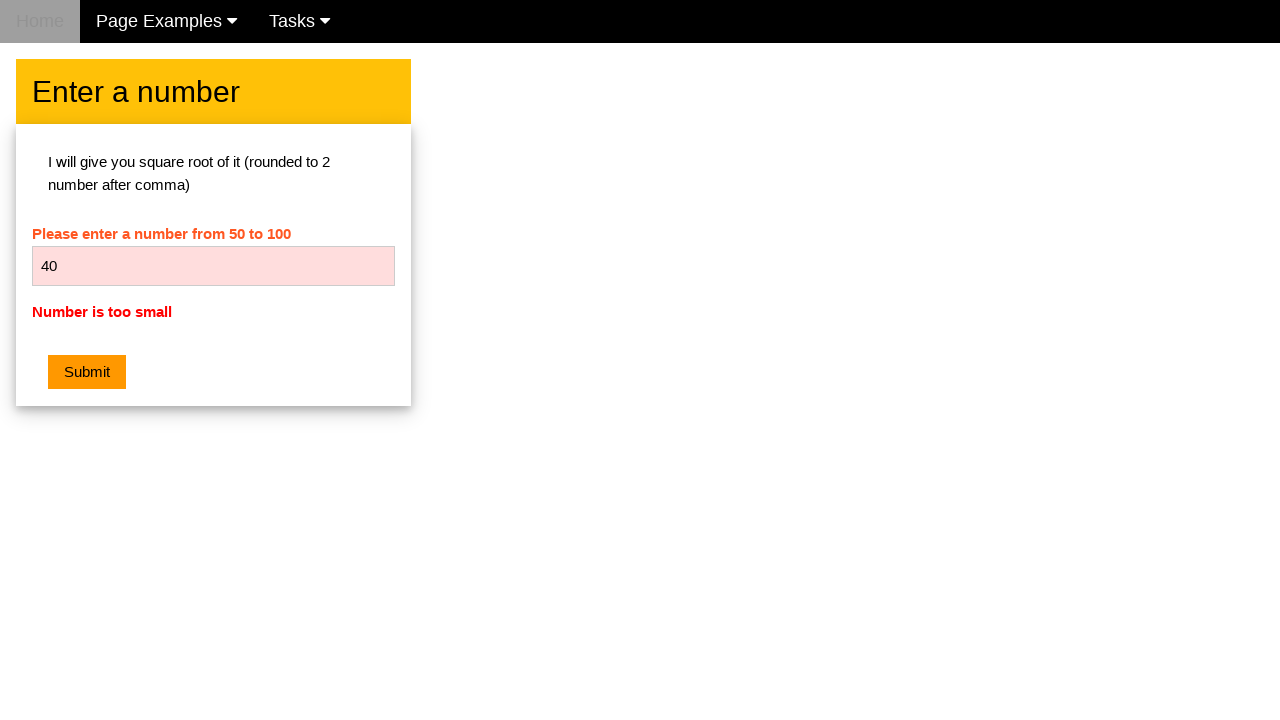

Error message element became visible
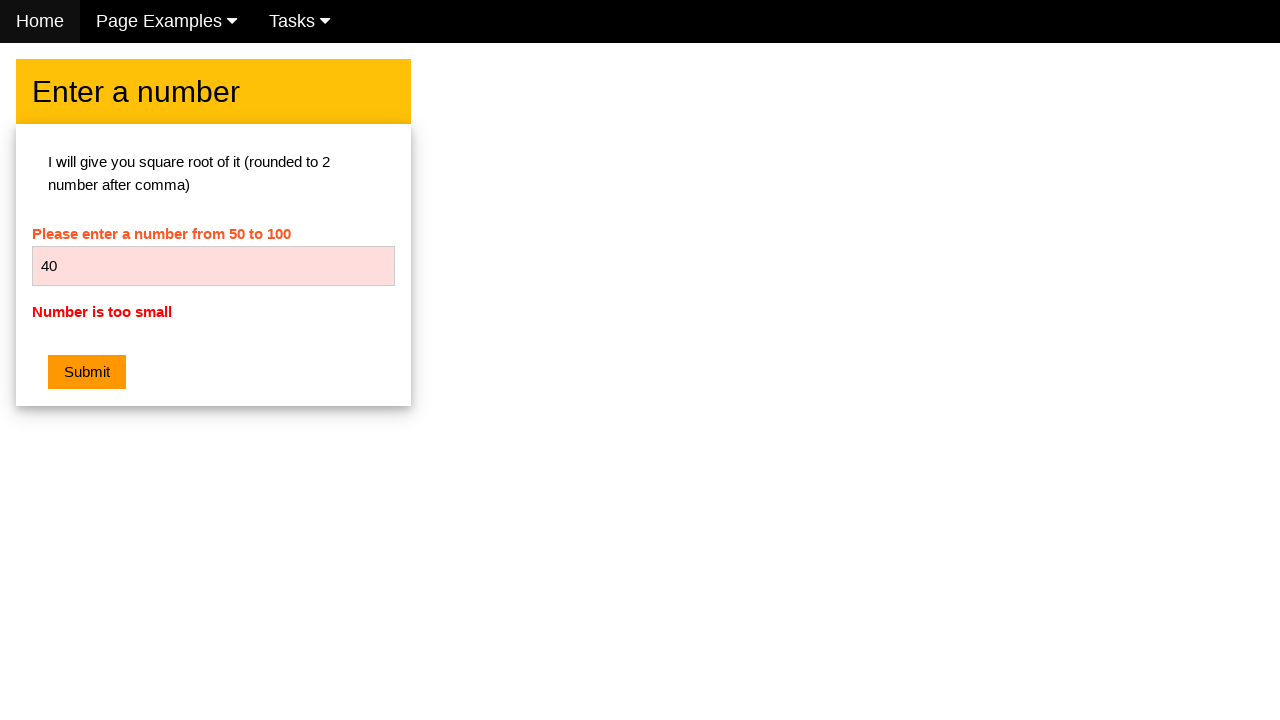

Retrieved error message text: 'Number is too small'
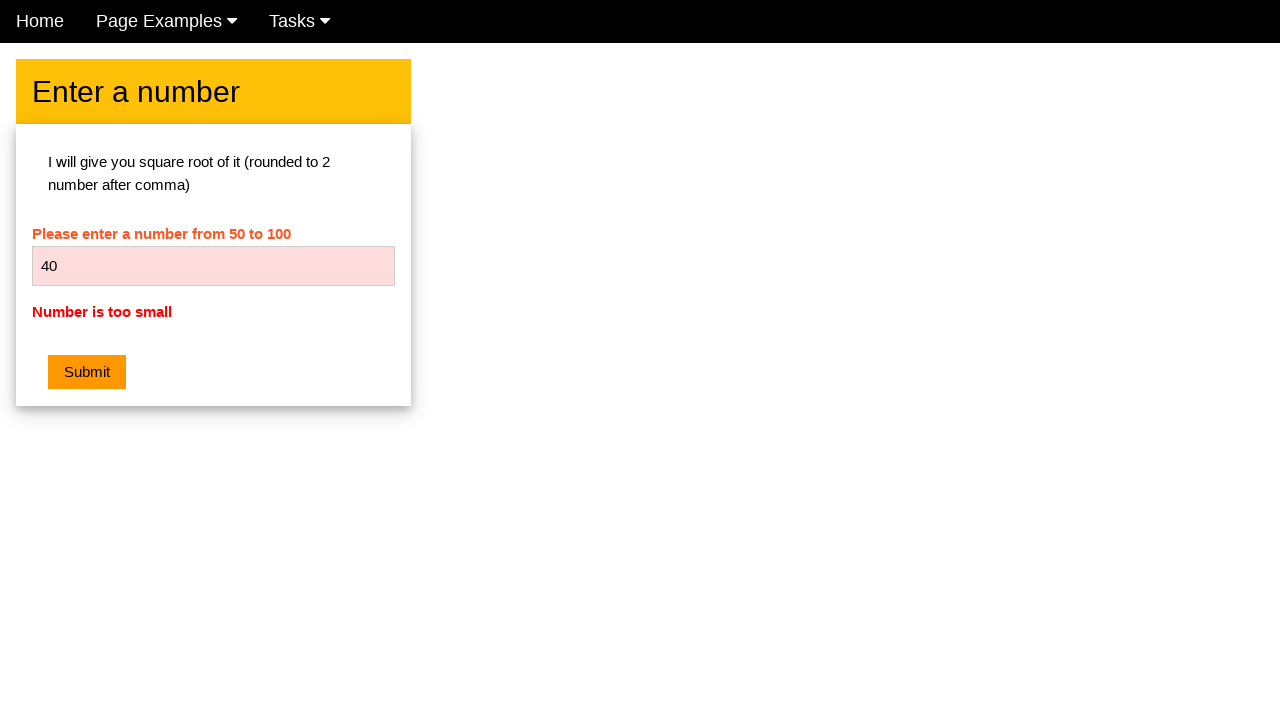

Assertion passed: error message matches expected text
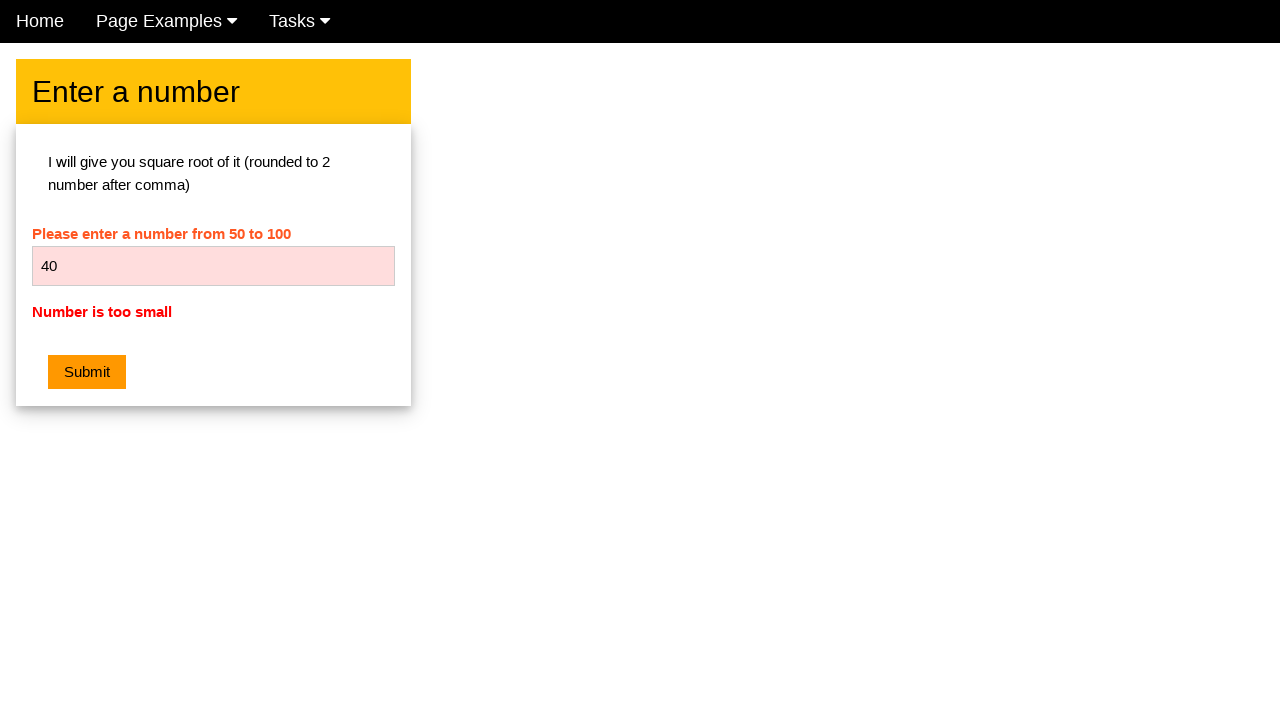

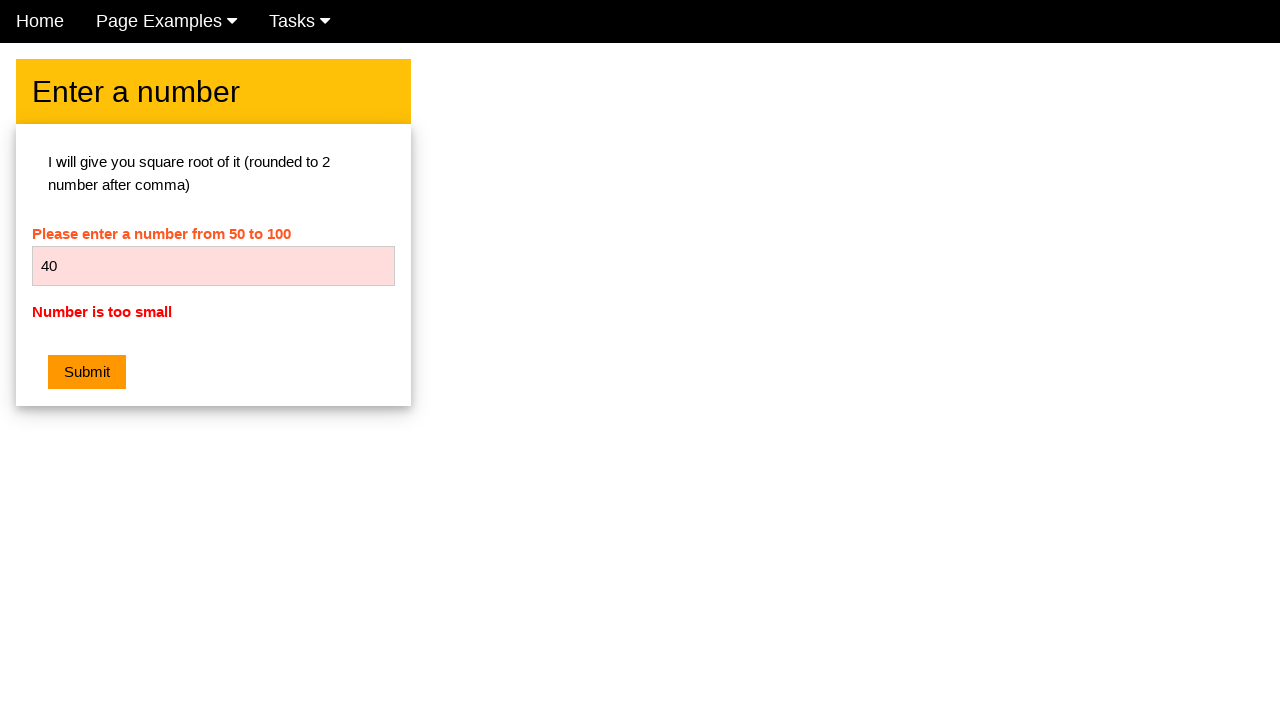